Tests checkbox functionality by checking the first checkbox, unchecking the second, and verifying their states

Starting URL: https://the-internet.herokuapp.com/

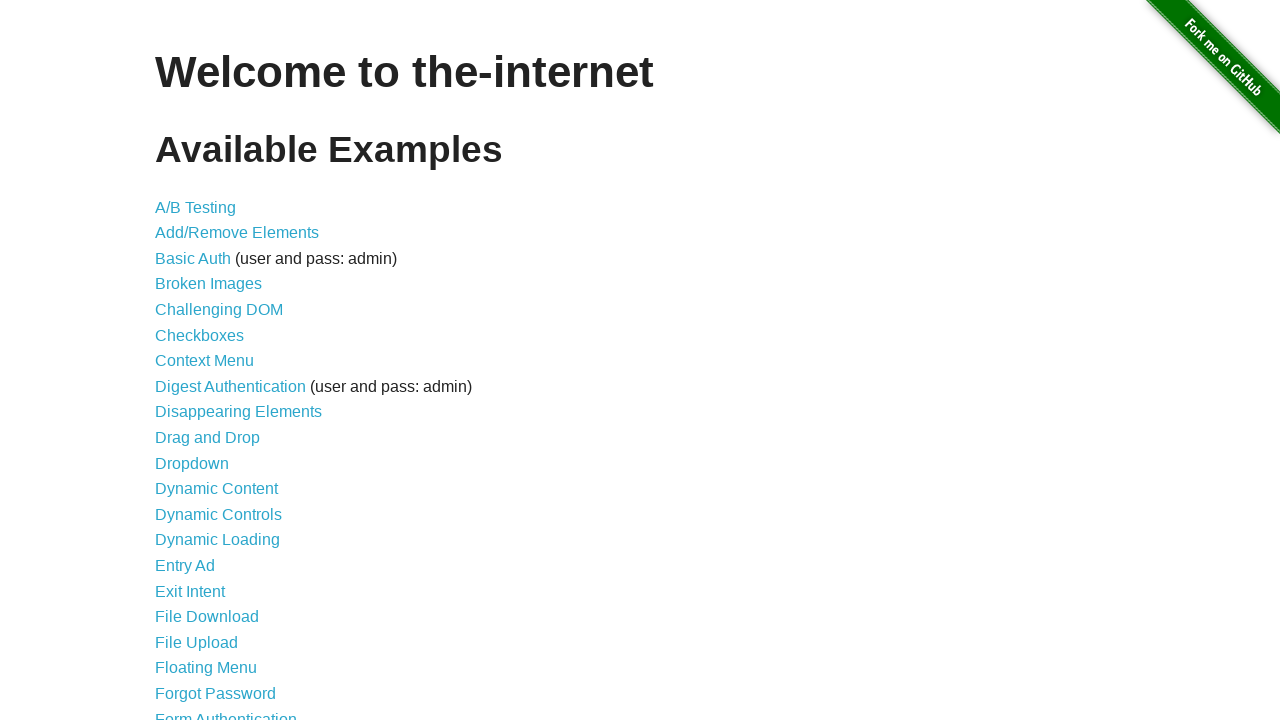

Clicked on Checkboxes link to navigate to checkboxes page at (200, 335) on internal:role=link[name="Checkboxes"i]
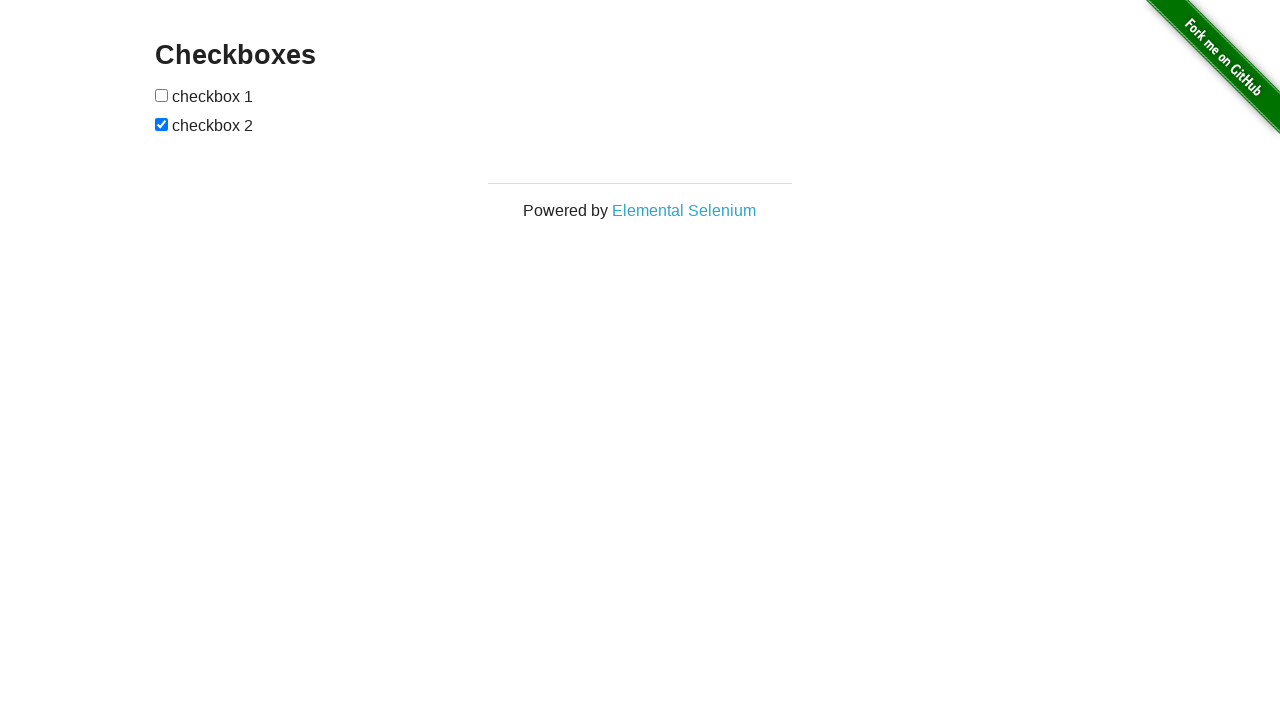

Located first checkbox element
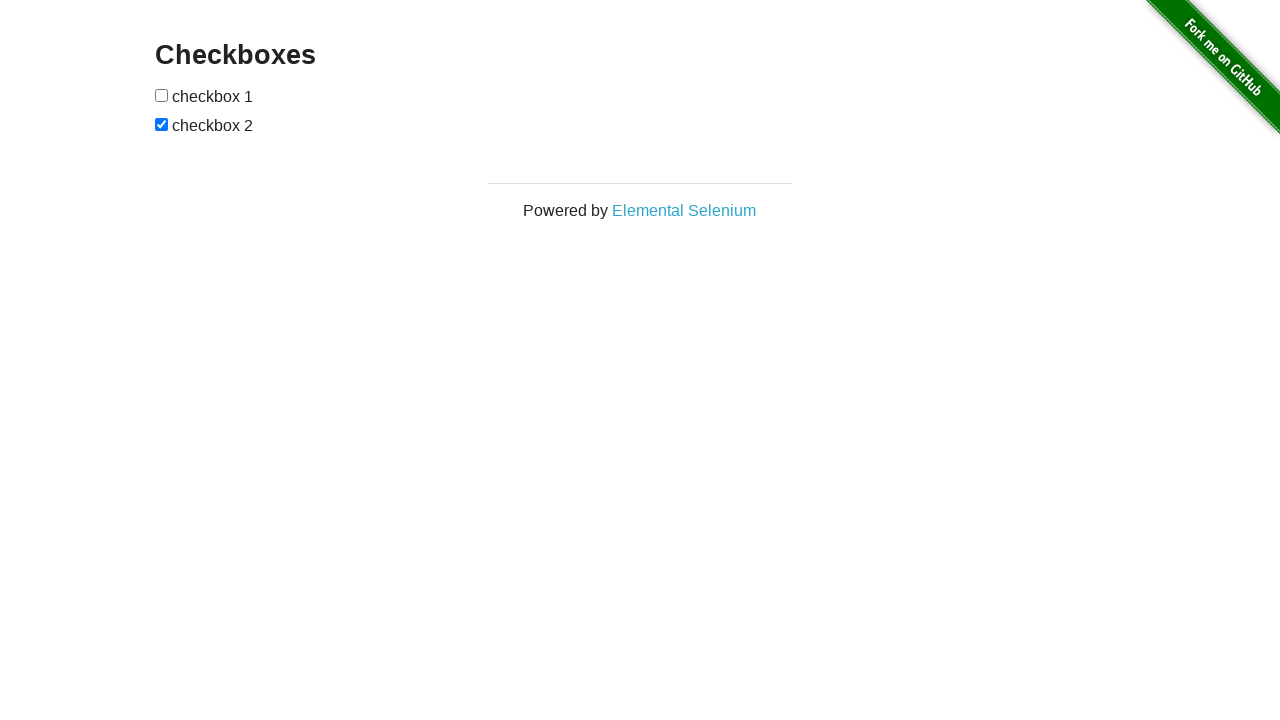

Located second checkbox element
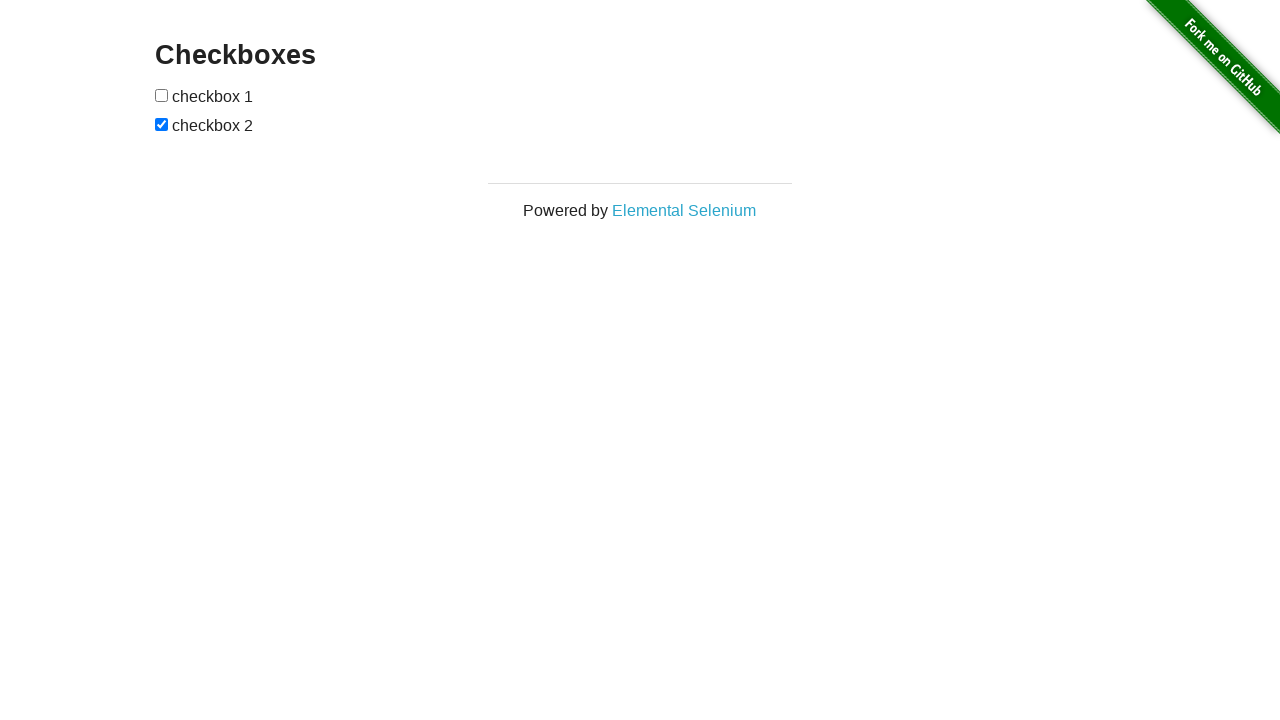

Checked the first checkbox at (162, 95) on #checkboxes input >> nth=0
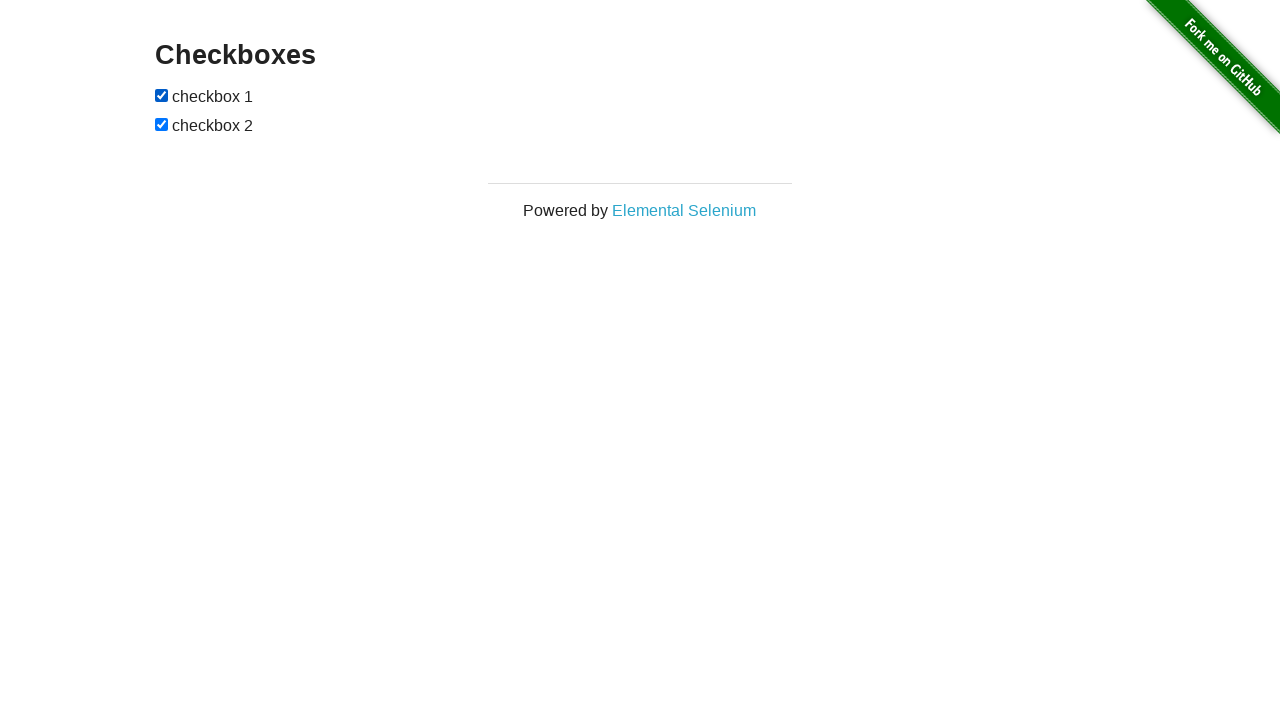

Unchecked the second checkbox at (162, 124) on #checkboxes input >> nth=1
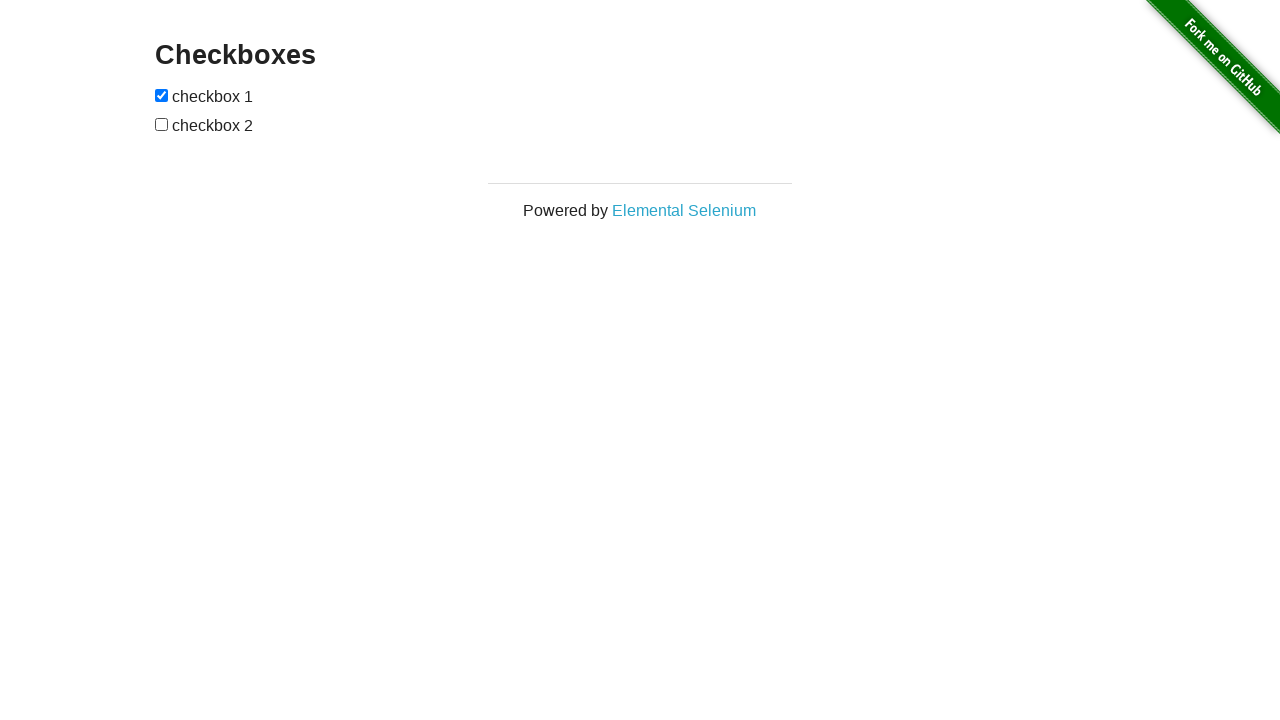

Verified checkboxes are in expected state
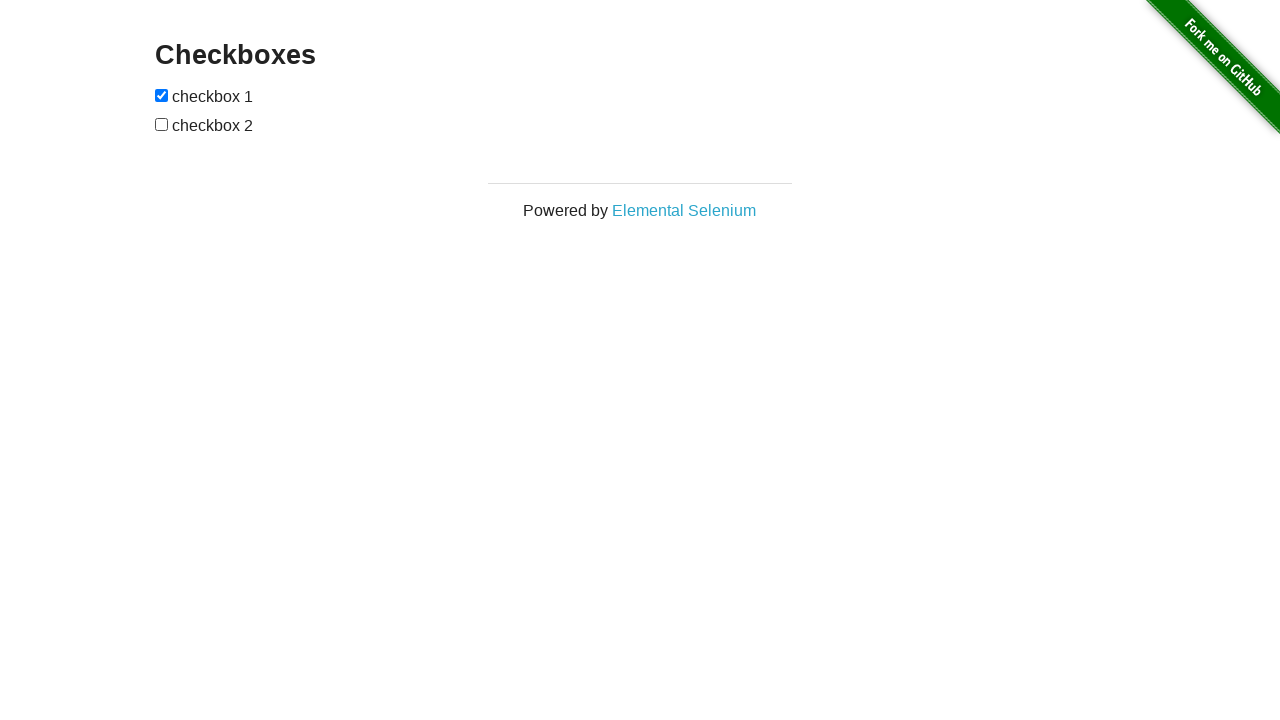

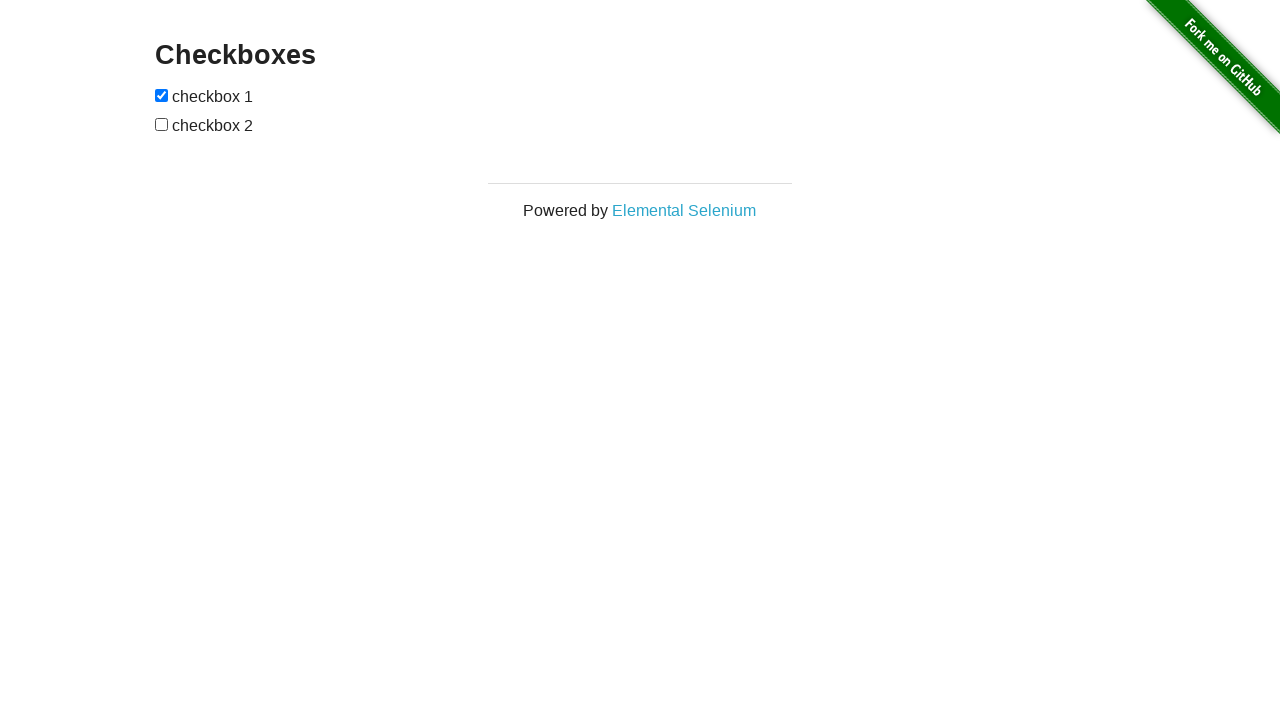